Tests the search functionality by searching for 'cypress' and verifying that results are displayed

Starting URL: https://hackernews-seven.vercel.app

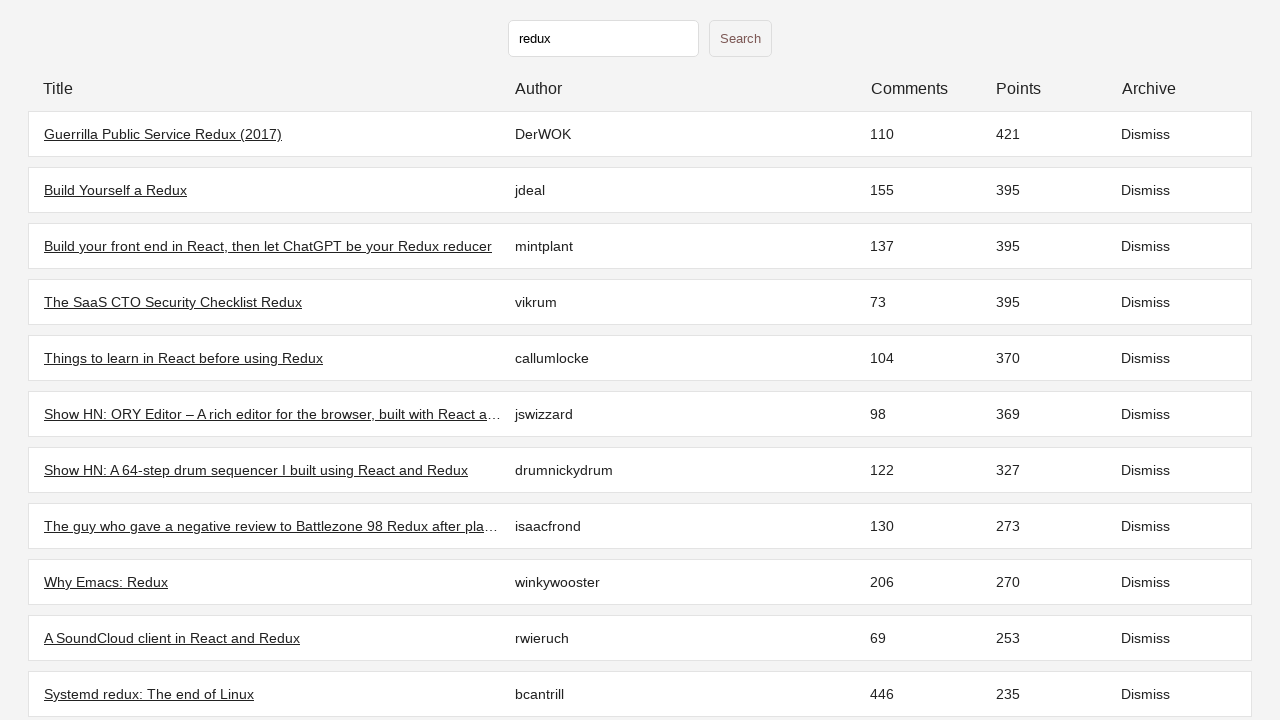

Filled search input with 'cypress' on input[type="text"]
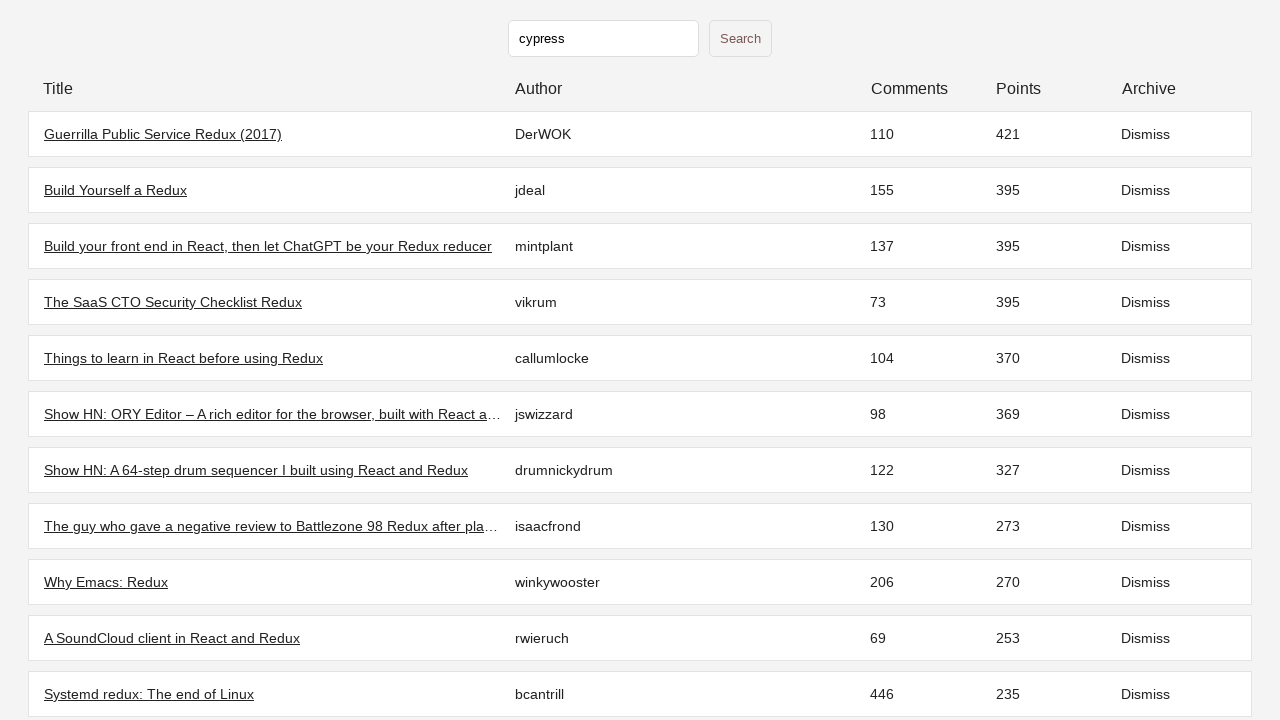

Pressed Enter to submit search for 'cypress' on input[type="text"]
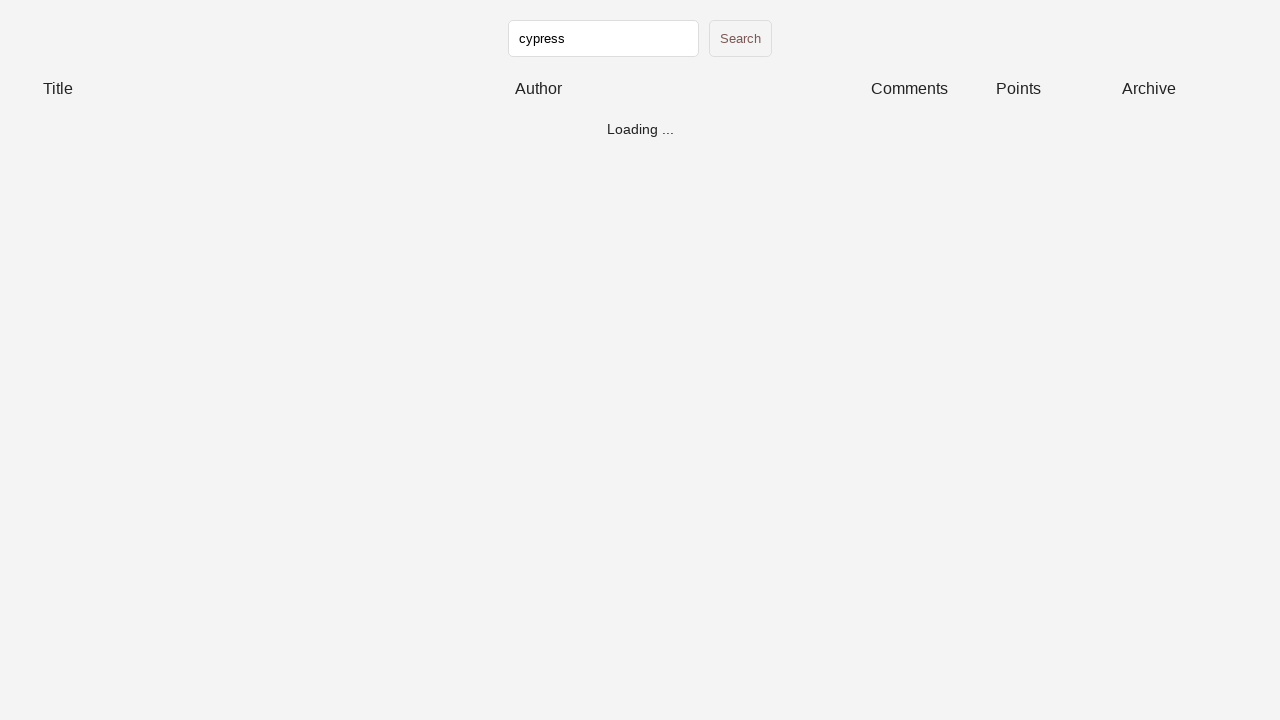

Search results loaded successfully
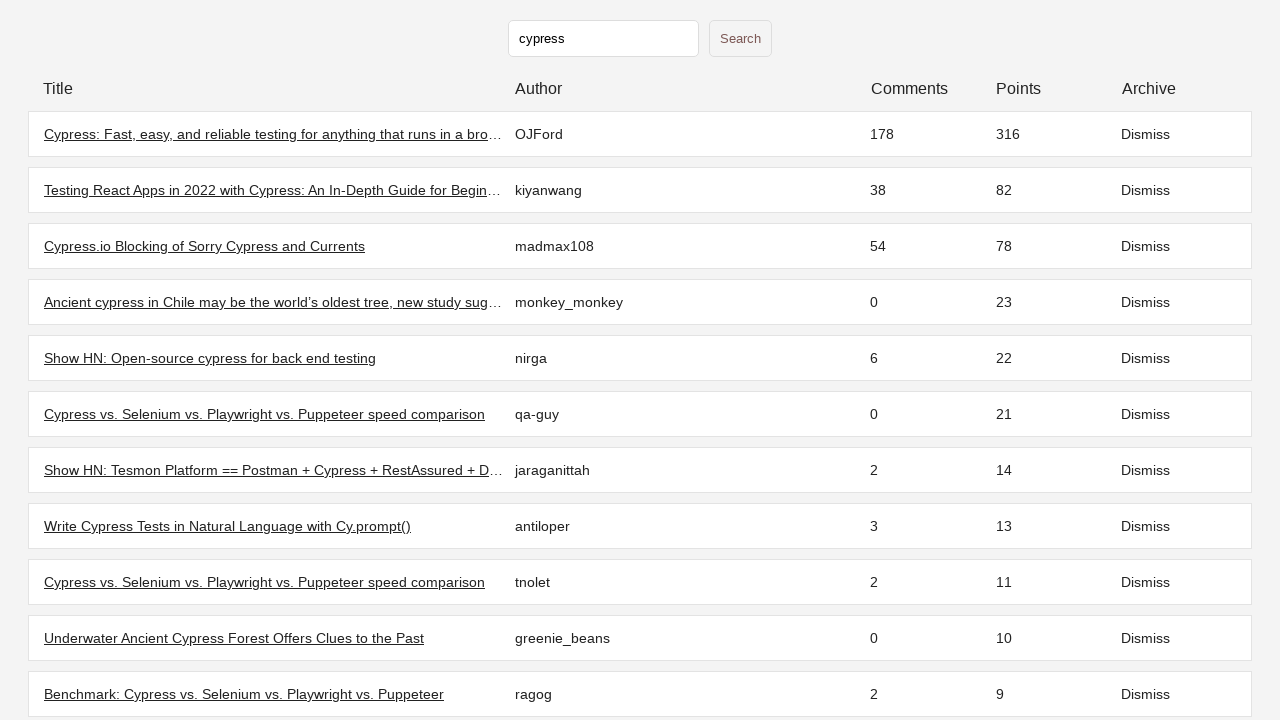

Retrieved all search results - found 100 results
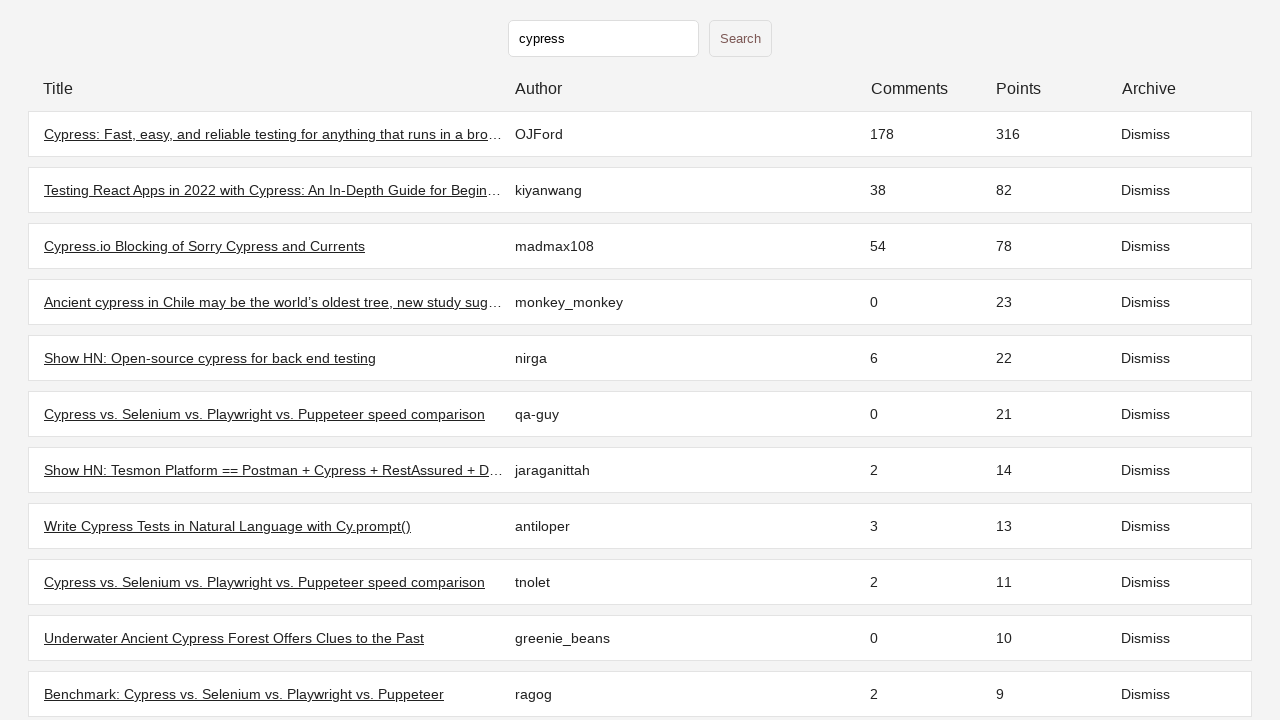

Assertion passed - at least one search result is displayed
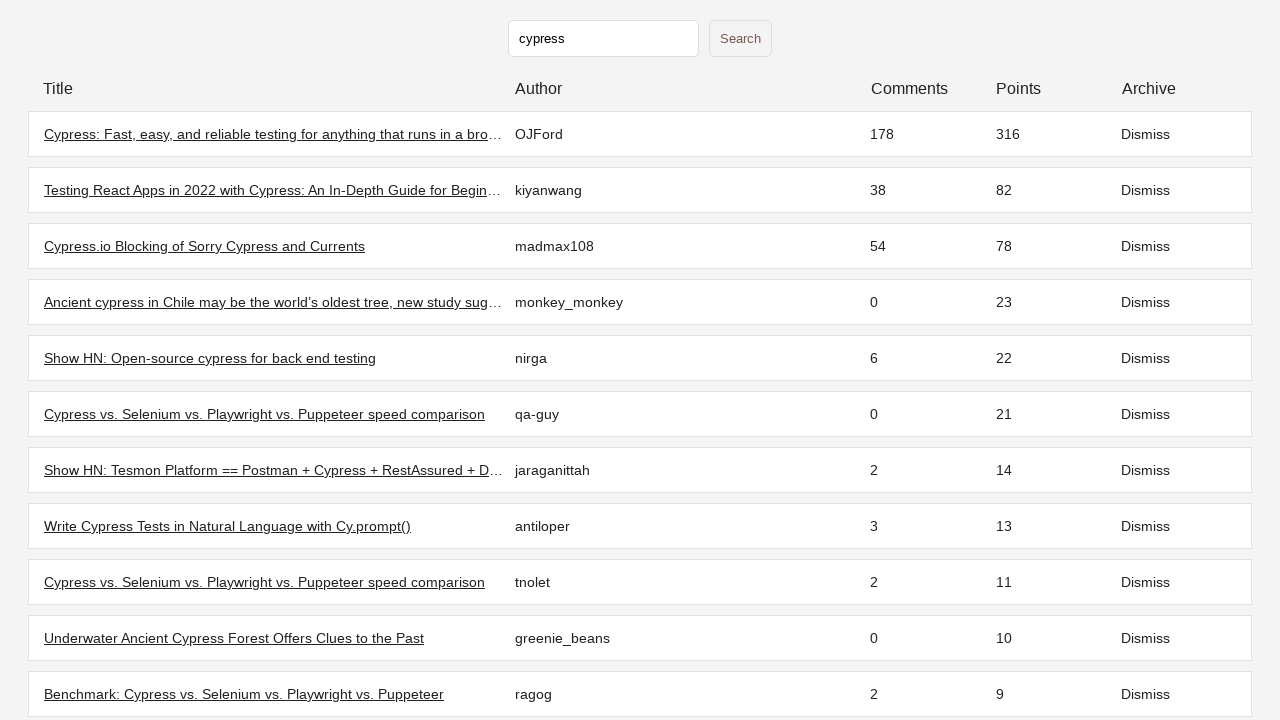

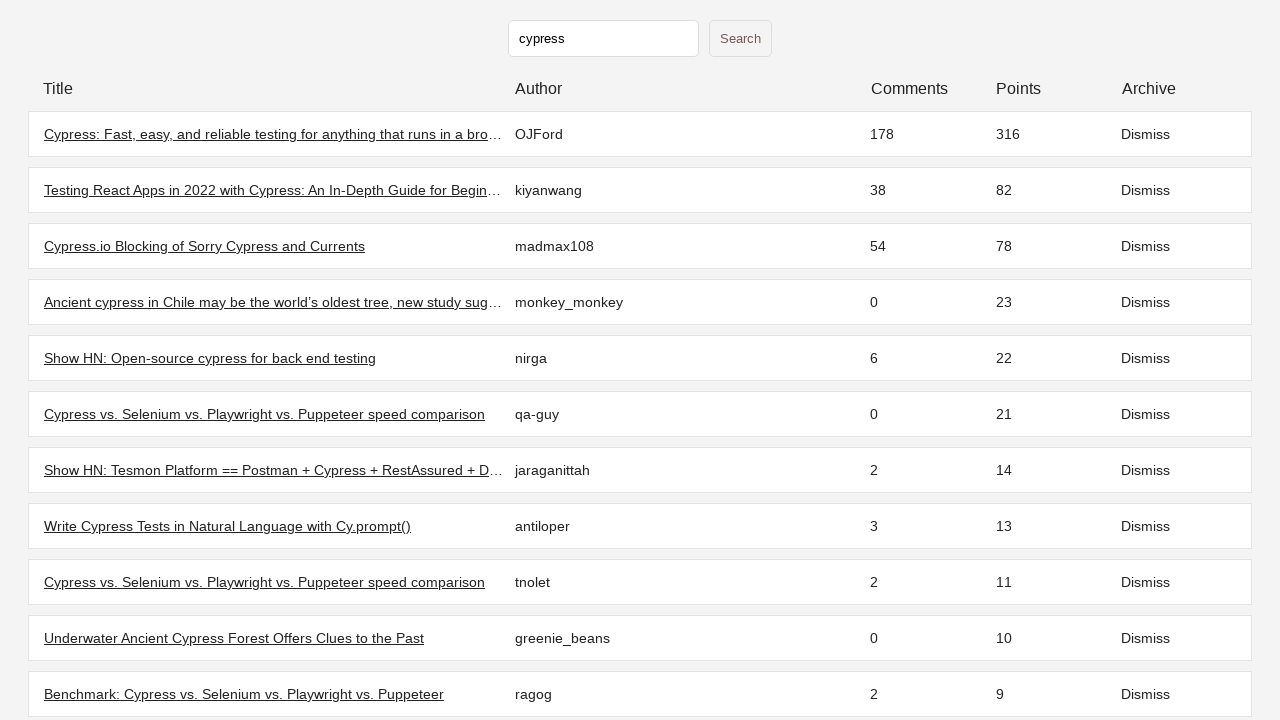